Tests that new todo items are appended to the bottom of the list and counter shows correct count

Starting URL: https://demo.playwright.dev/todomvc

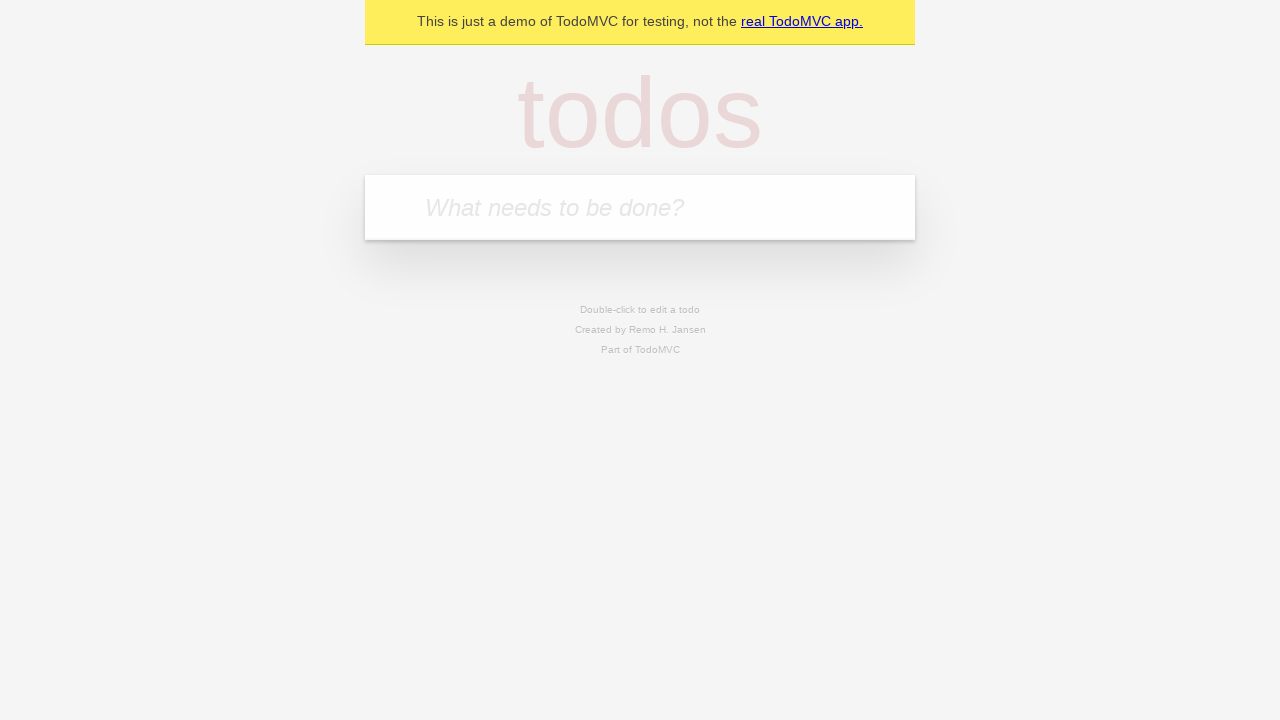

Filled todo input with 'buy some cheese' on internal:attr=[placeholder="What needs to be done?"i]
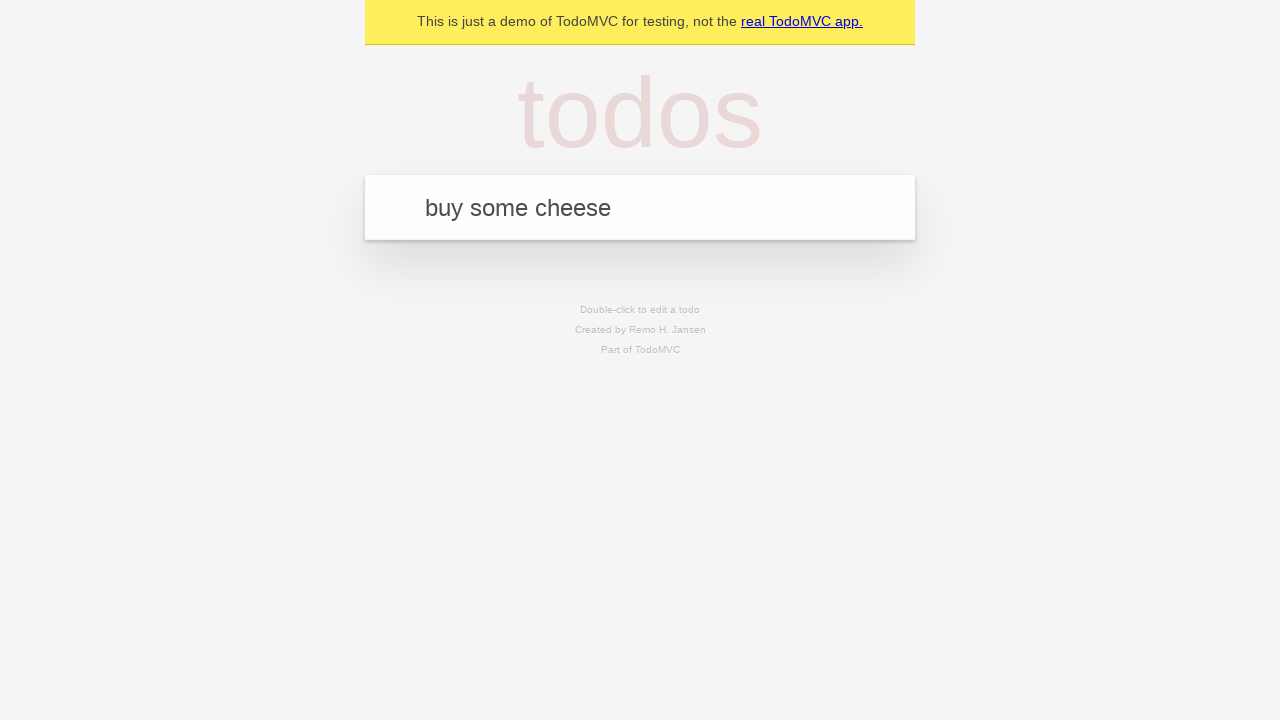

Pressed Enter to add todo 'buy some cheese' to the list on internal:attr=[placeholder="What needs to be done?"i]
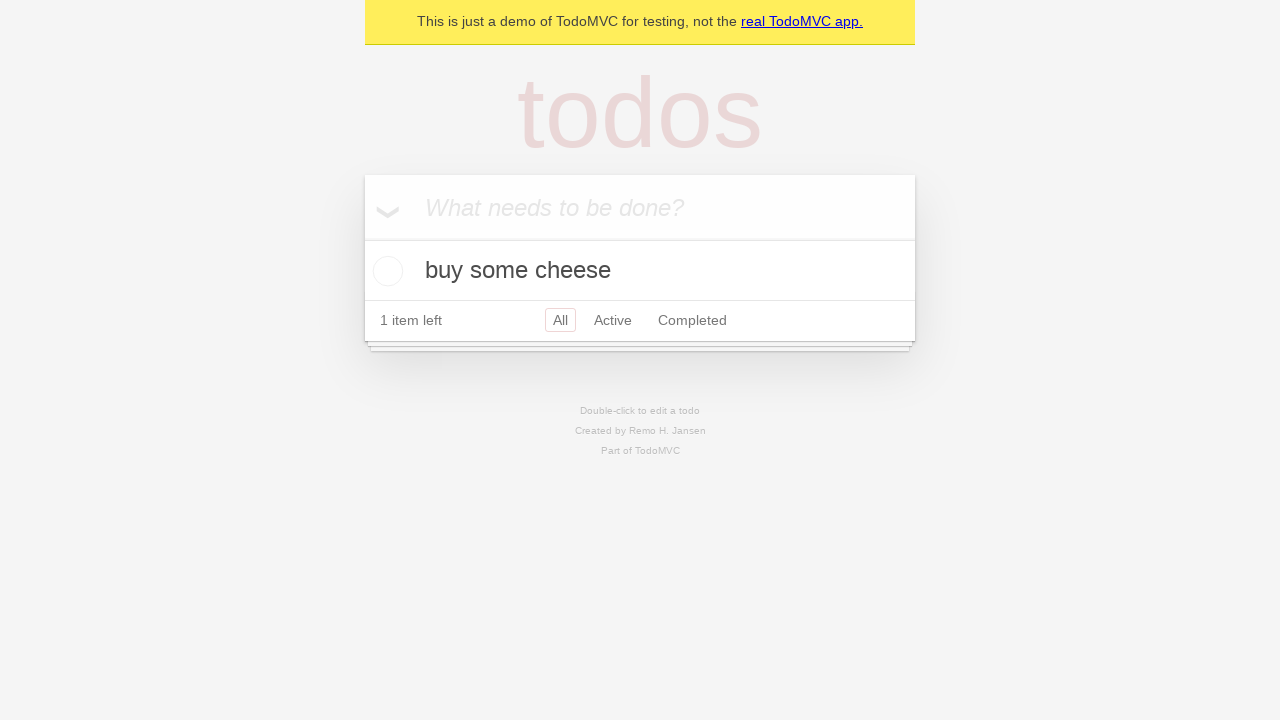

Filled todo input with 'feed the cat' on internal:attr=[placeholder="What needs to be done?"i]
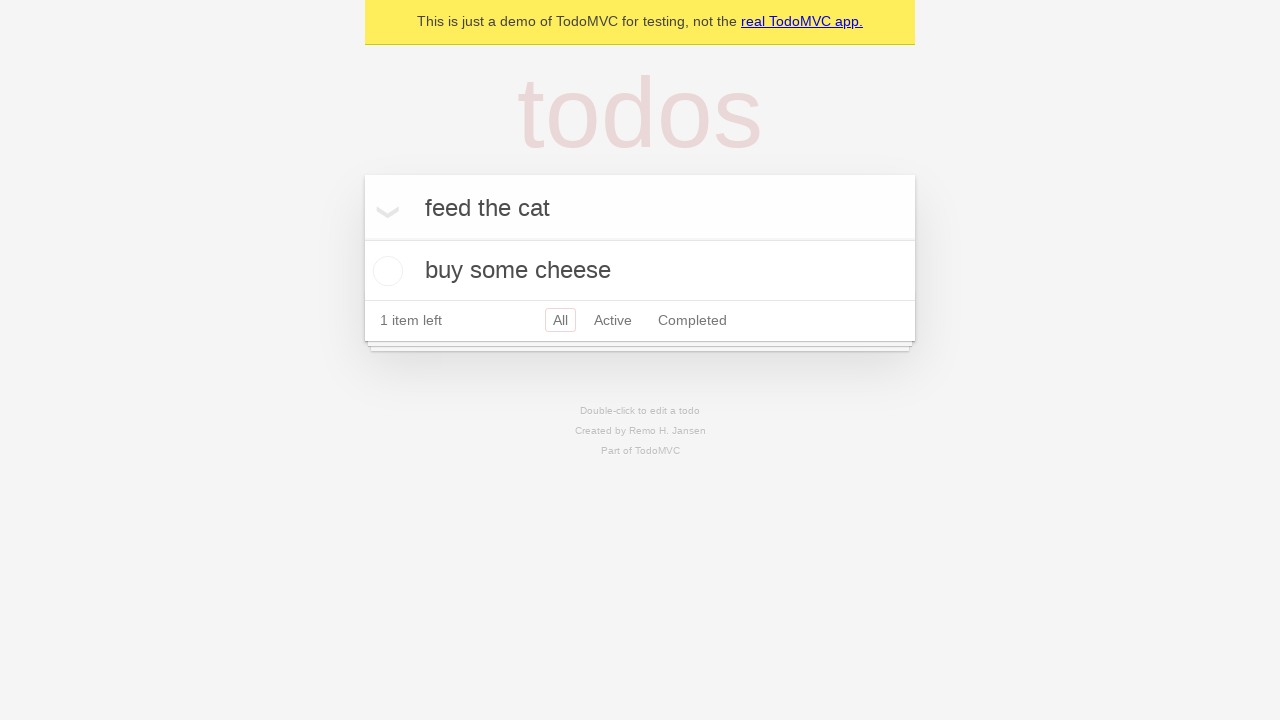

Pressed Enter to add todo 'feed the cat' to the list on internal:attr=[placeholder="What needs to be done?"i]
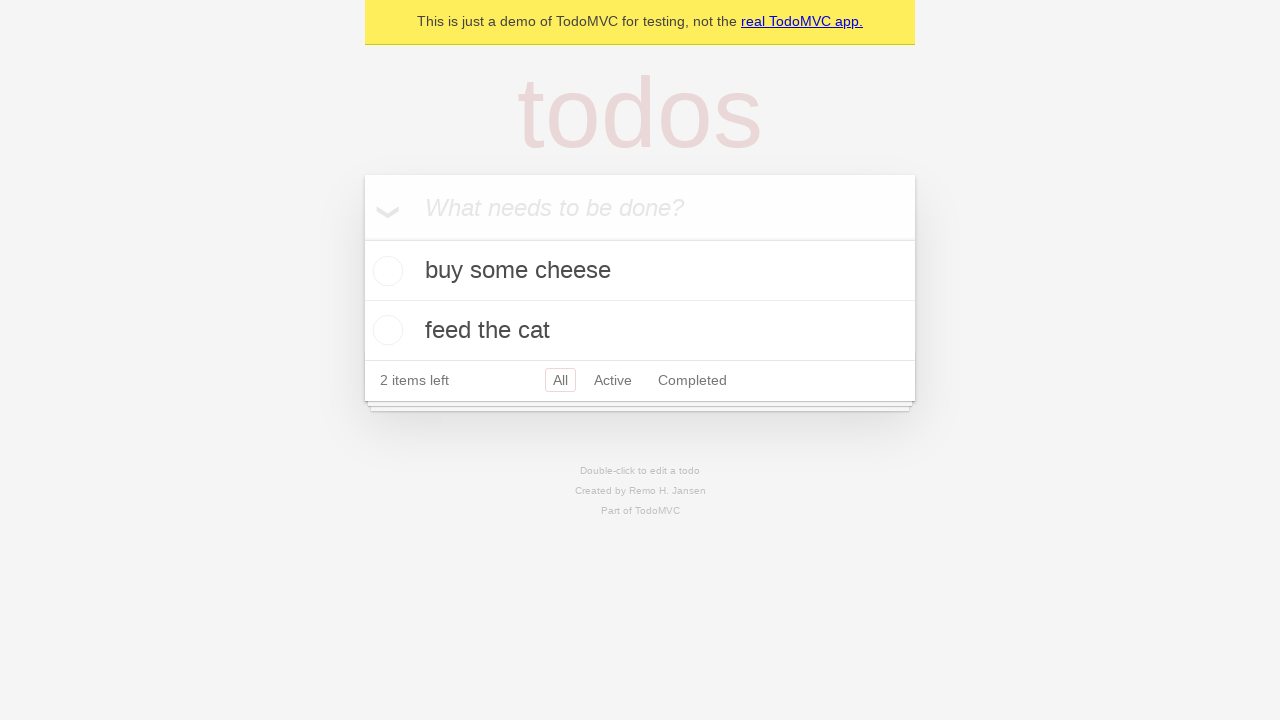

Filled todo input with 'book a doctors appointment' on internal:attr=[placeholder="What needs to be done?"i]
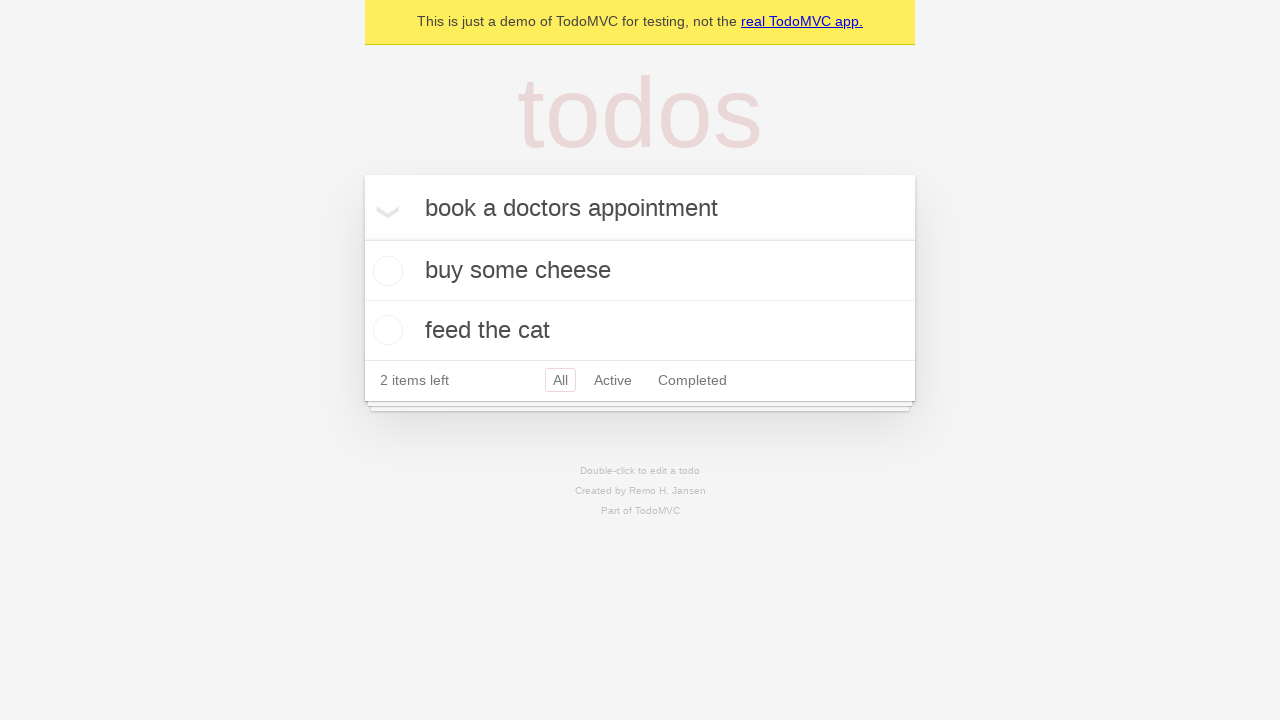

Pressed Enter to add todo 'book a doctors appointment' to the list on internal:attr=[placeholder="What needs to be done?"i]
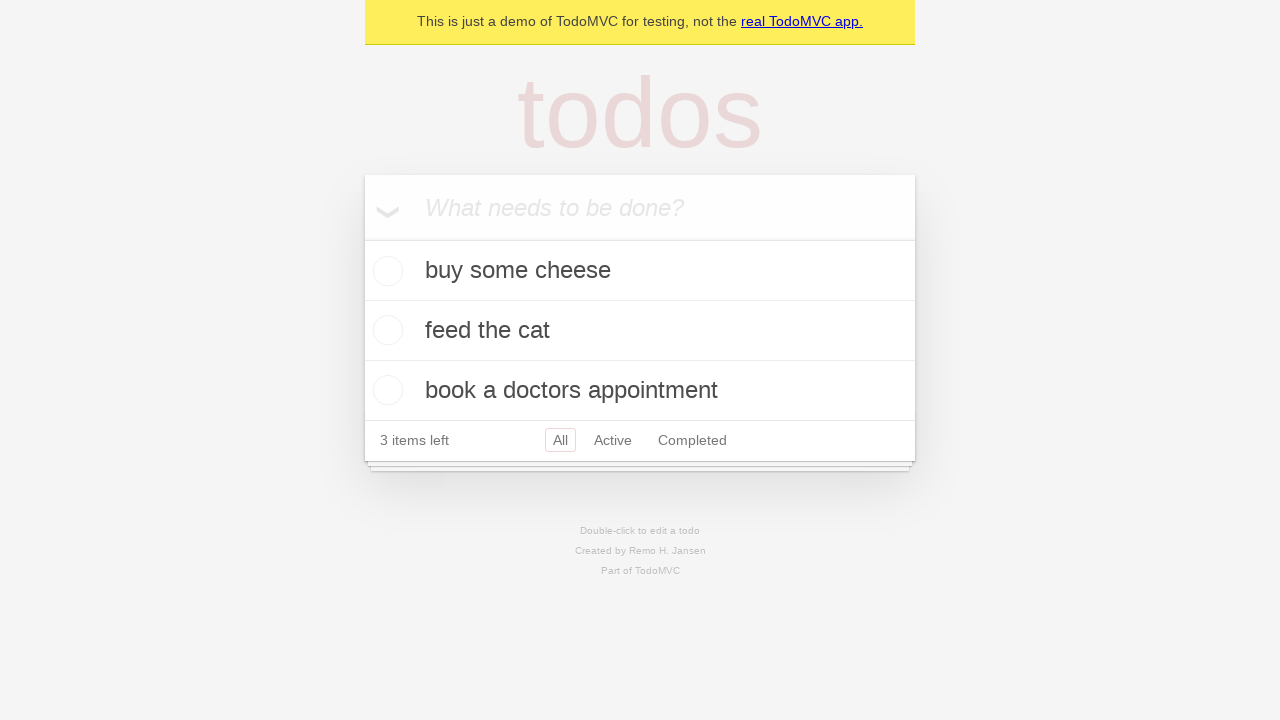

Verified that all 3 todo items were added and counter shows '3 items left'
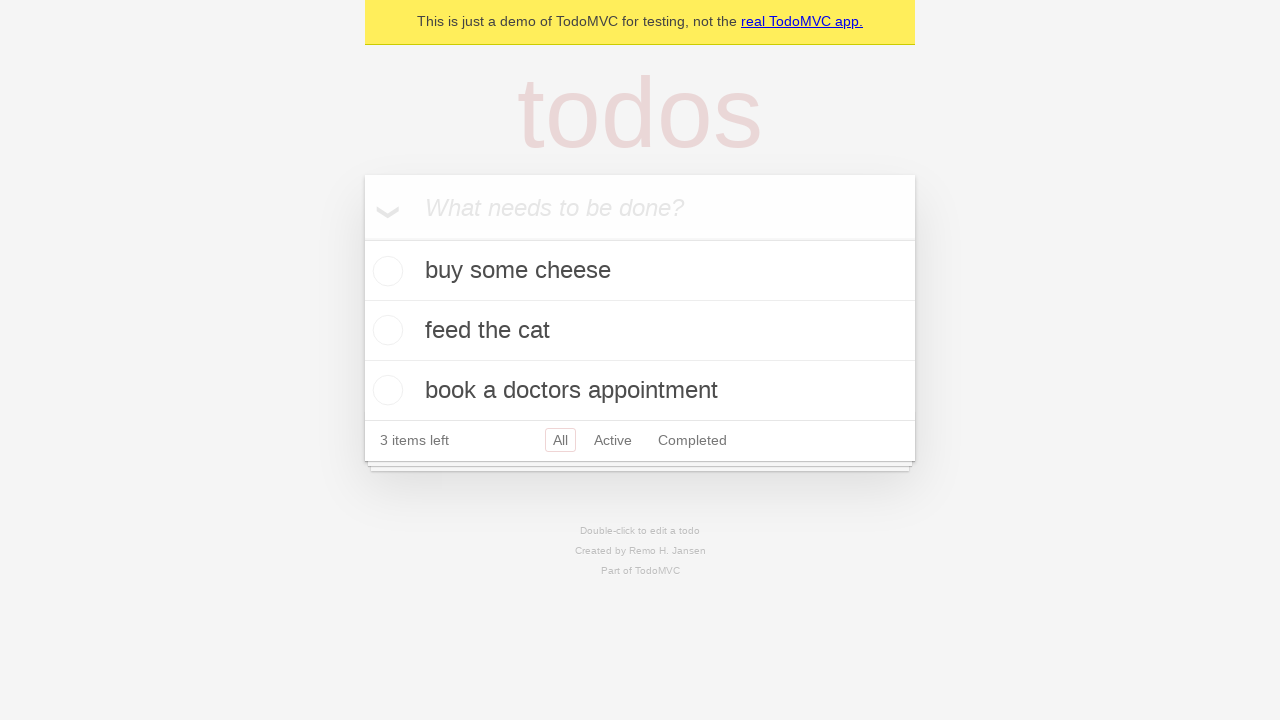

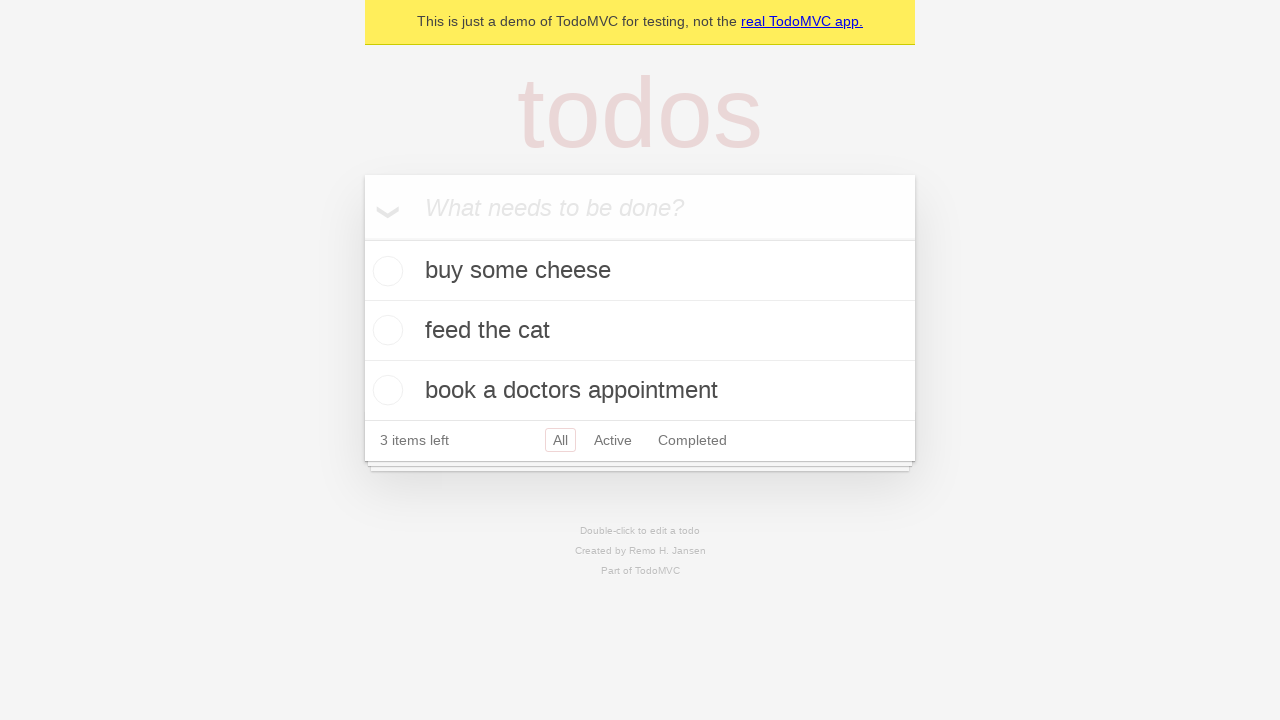